Tests that a button becomes enabled after a delay on the DemoQA dynamic properties page

Starting URL: https://demoqa.com/dynamic-properties

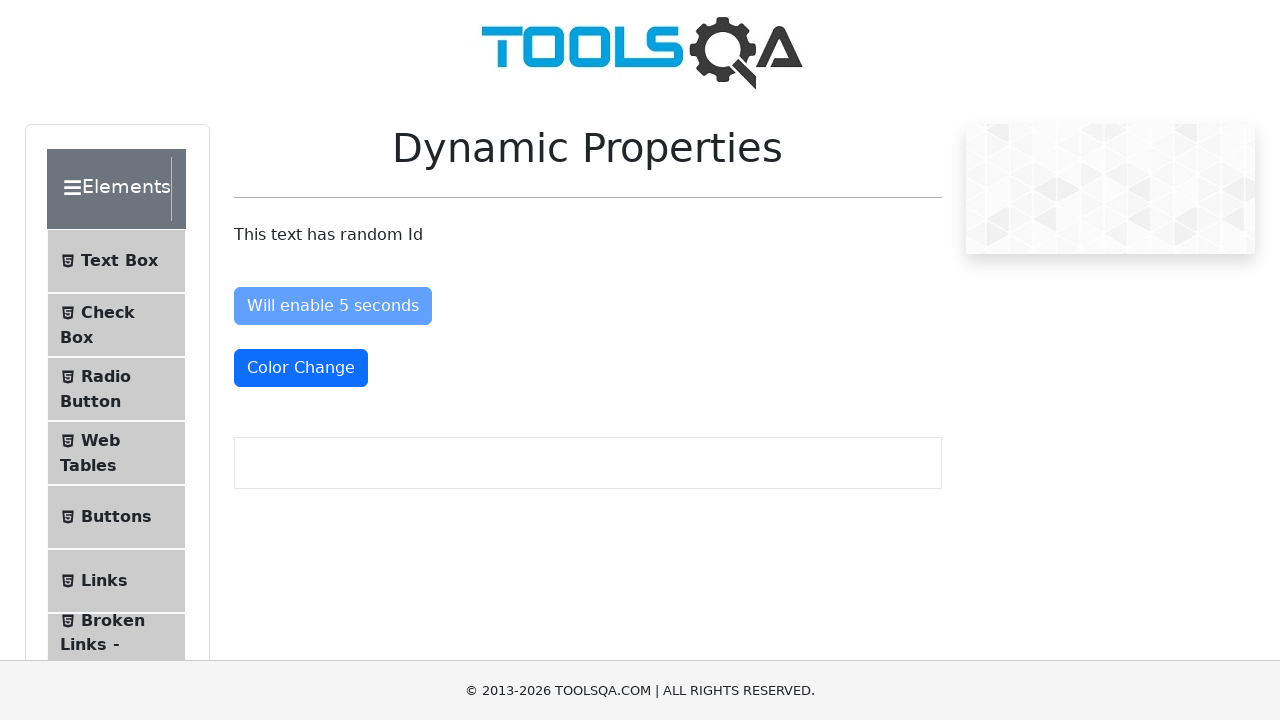

Navigated to DemoQA dynamic properties page
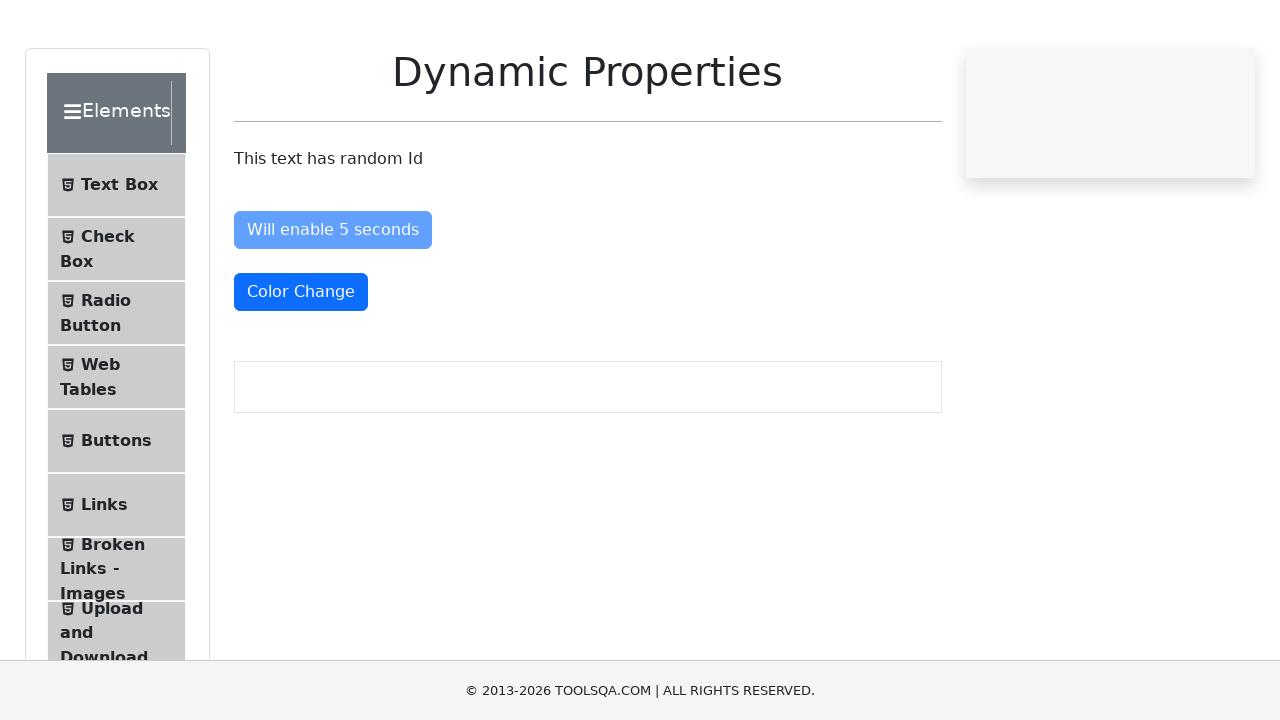

Button became enabled after delay
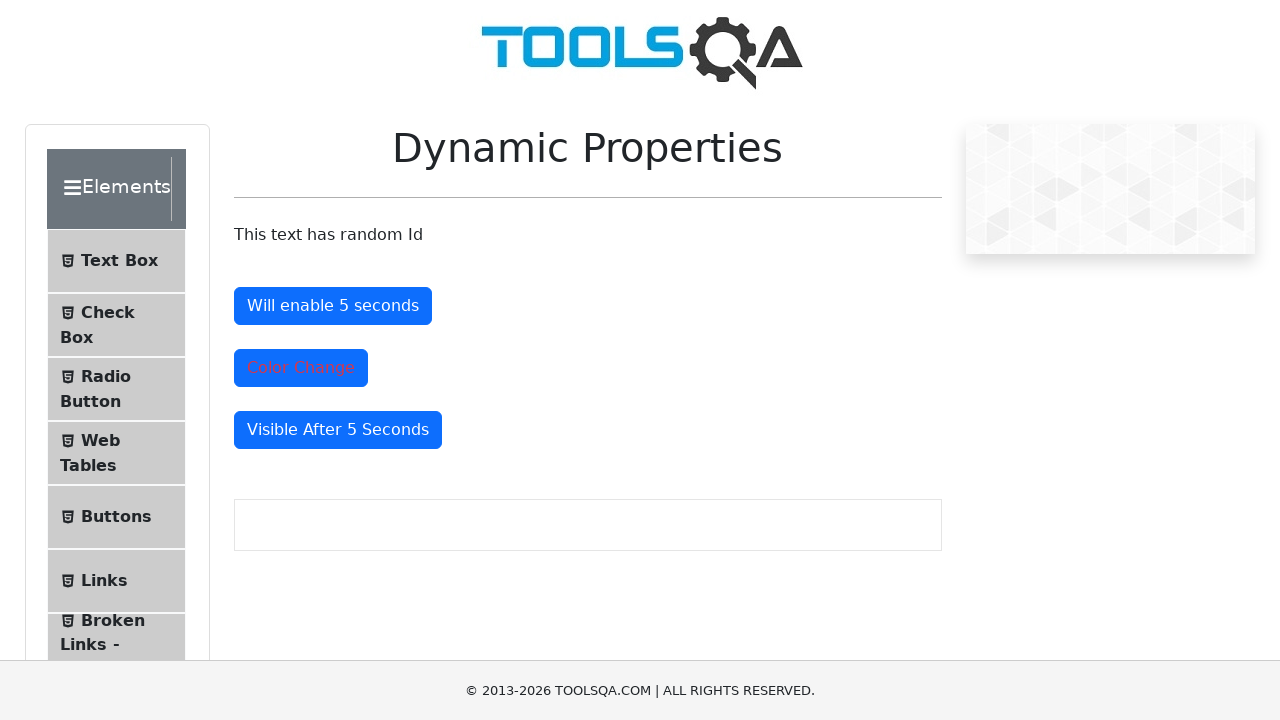

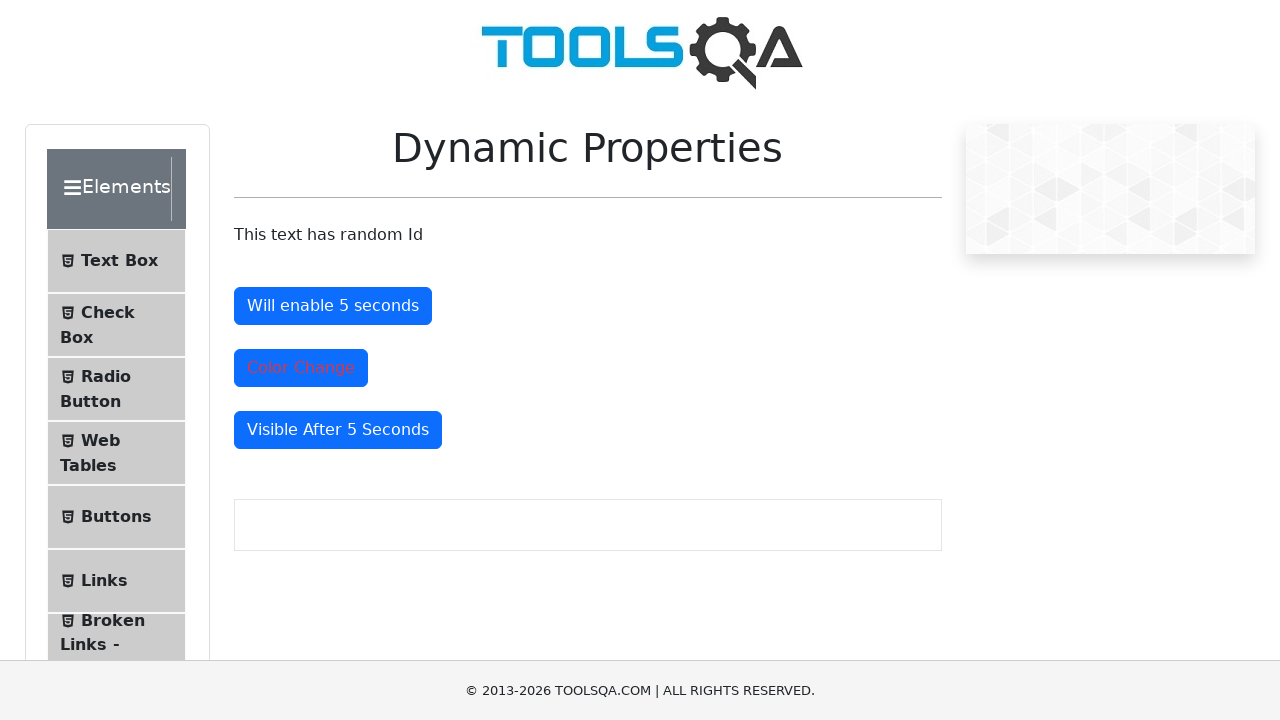